Tests the disappearing elements page by finding and interacting with navigation links including the Gallery link.

Starting URL: http://the-internet.herokuapp.com/disappearing_elements

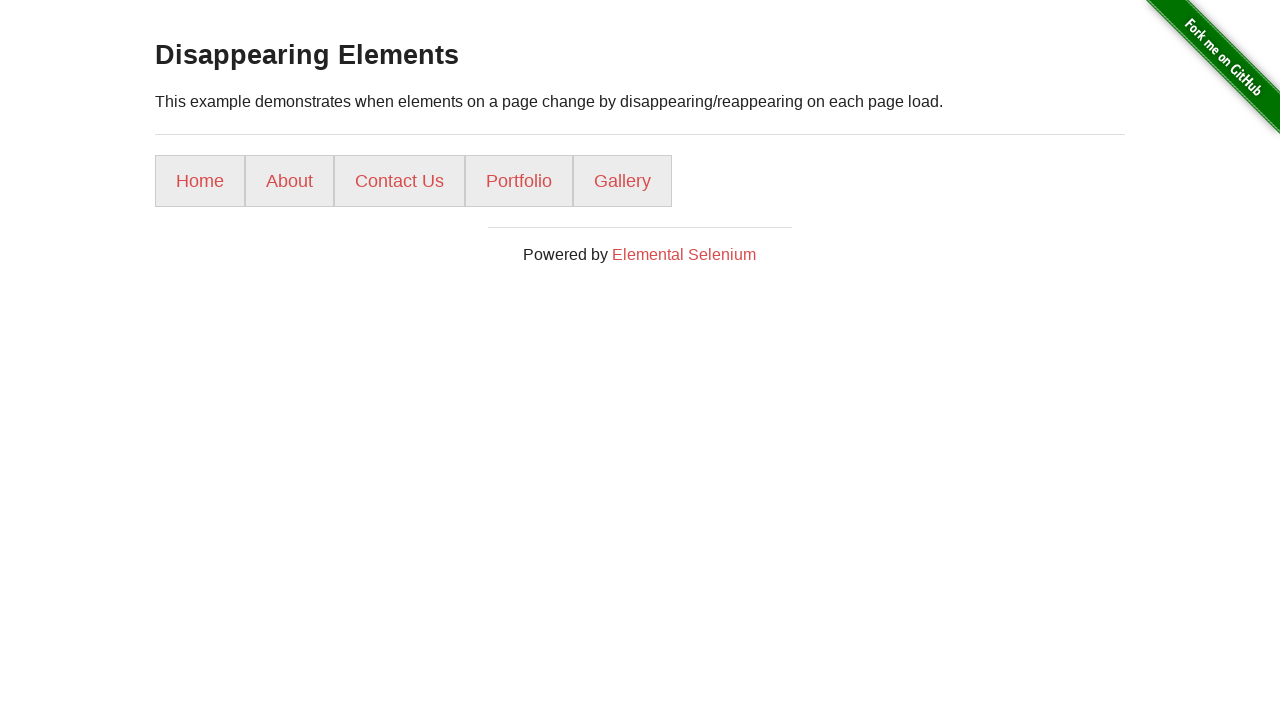

Waited for navigation links to load on disappearing elements page
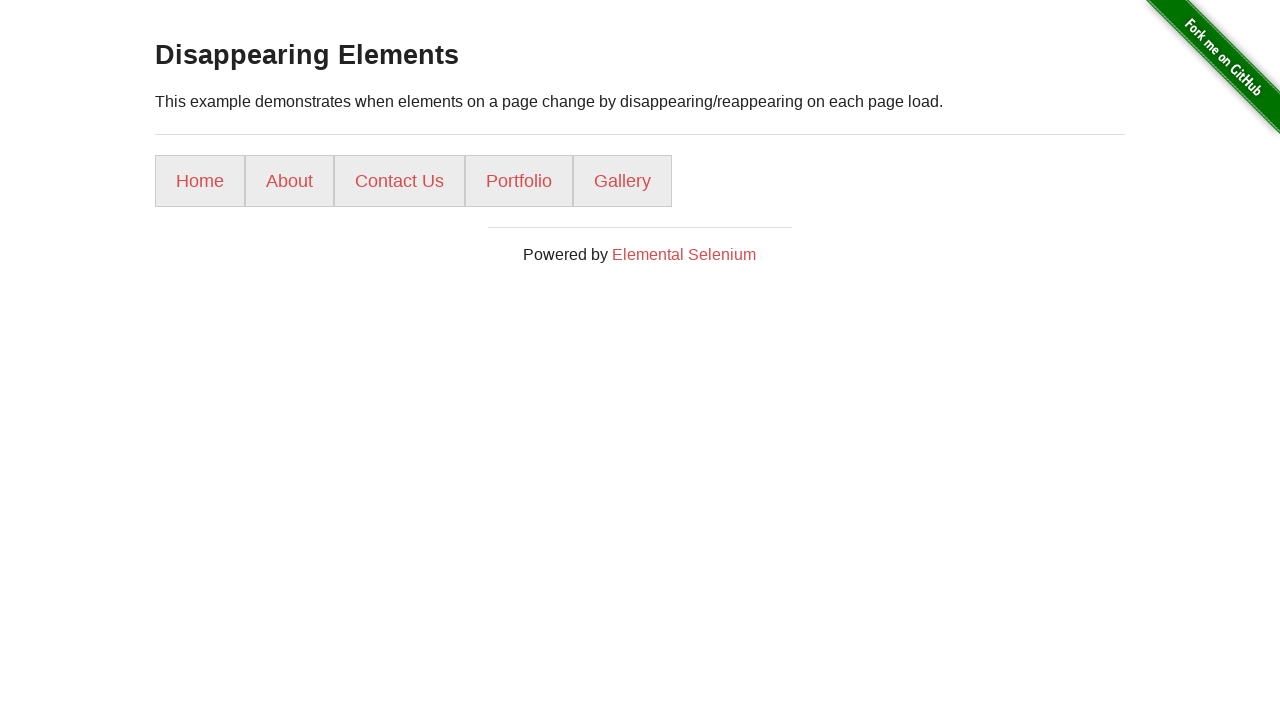

Located Gallery link element
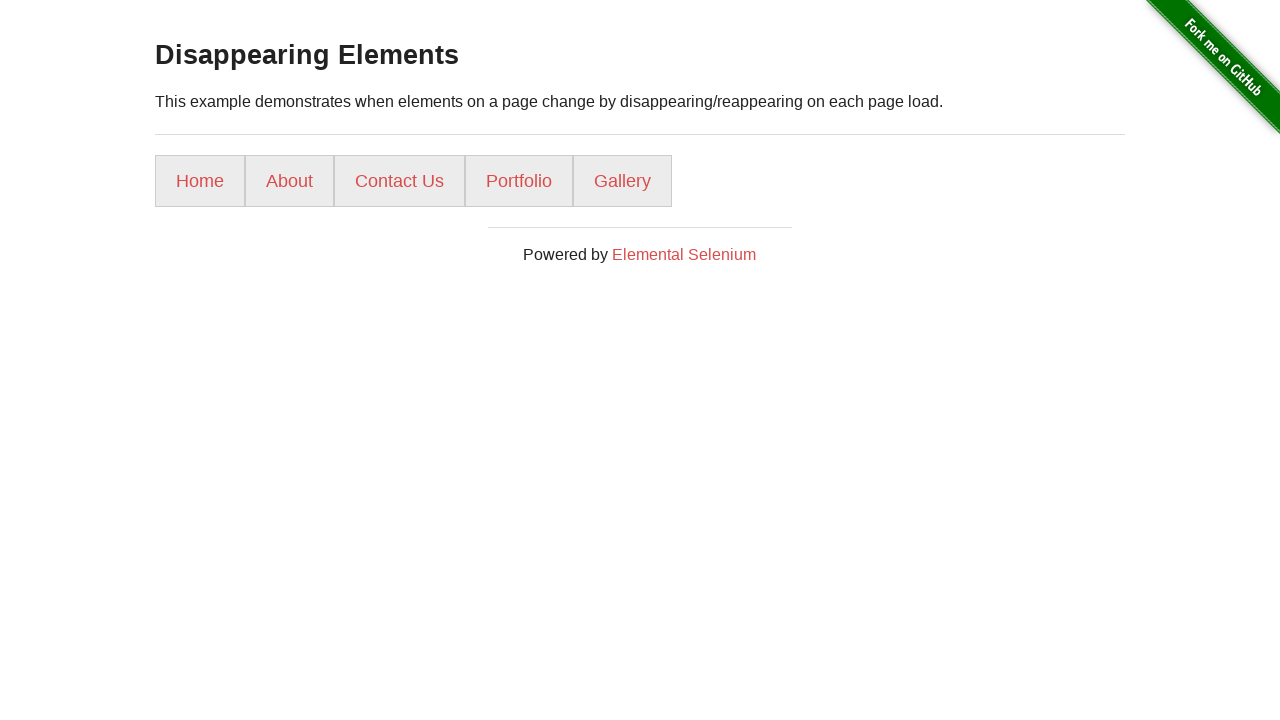

Clicked Gallery link at (622, 181) on text=Gallery
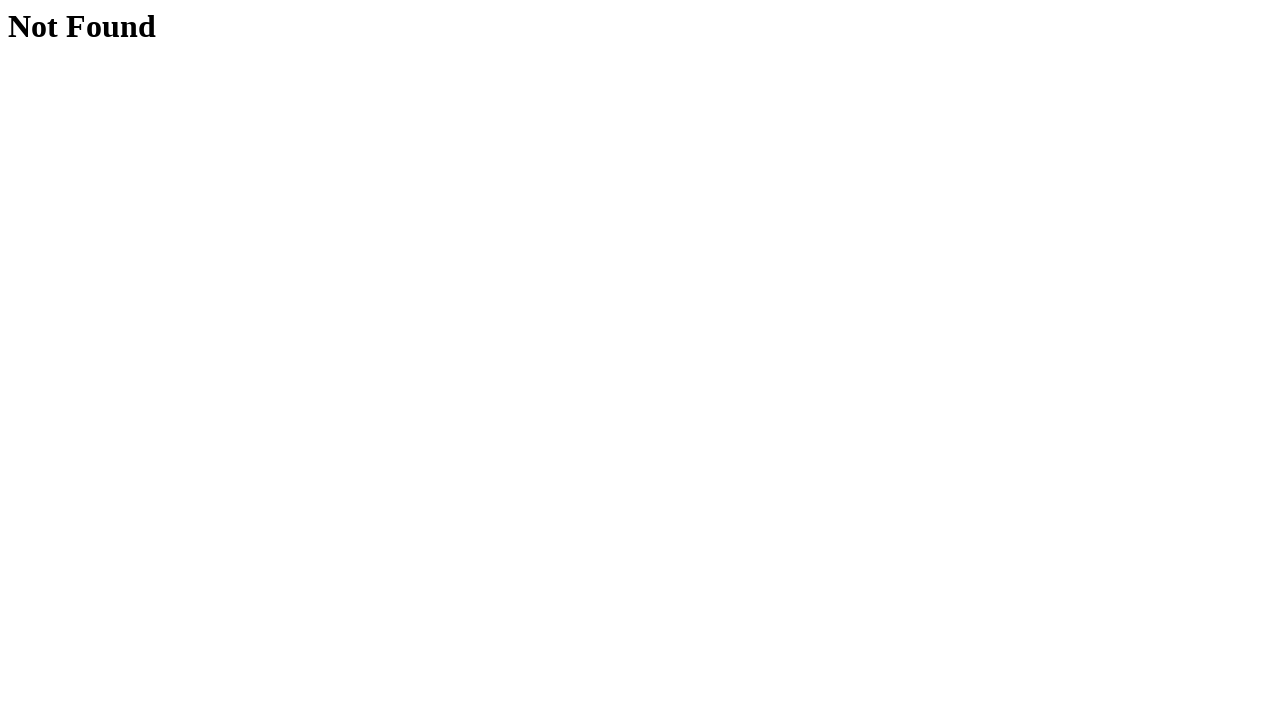

Waited for Gallery page heading to load
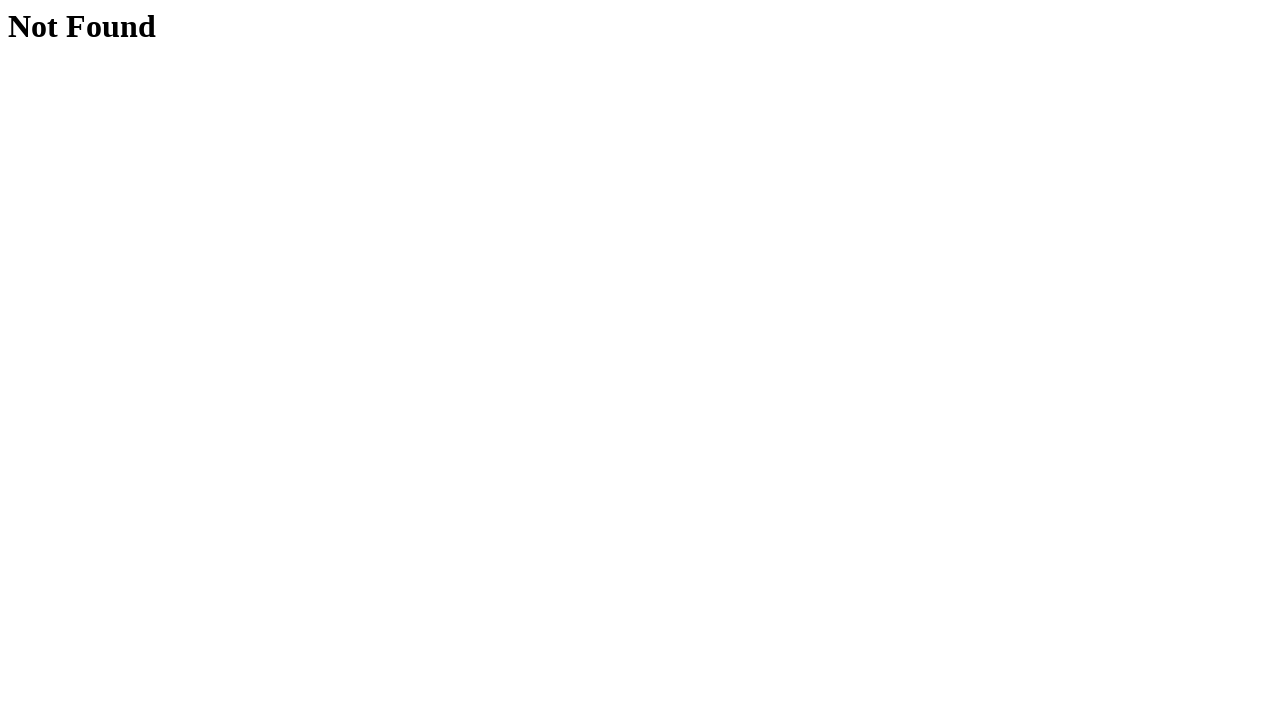

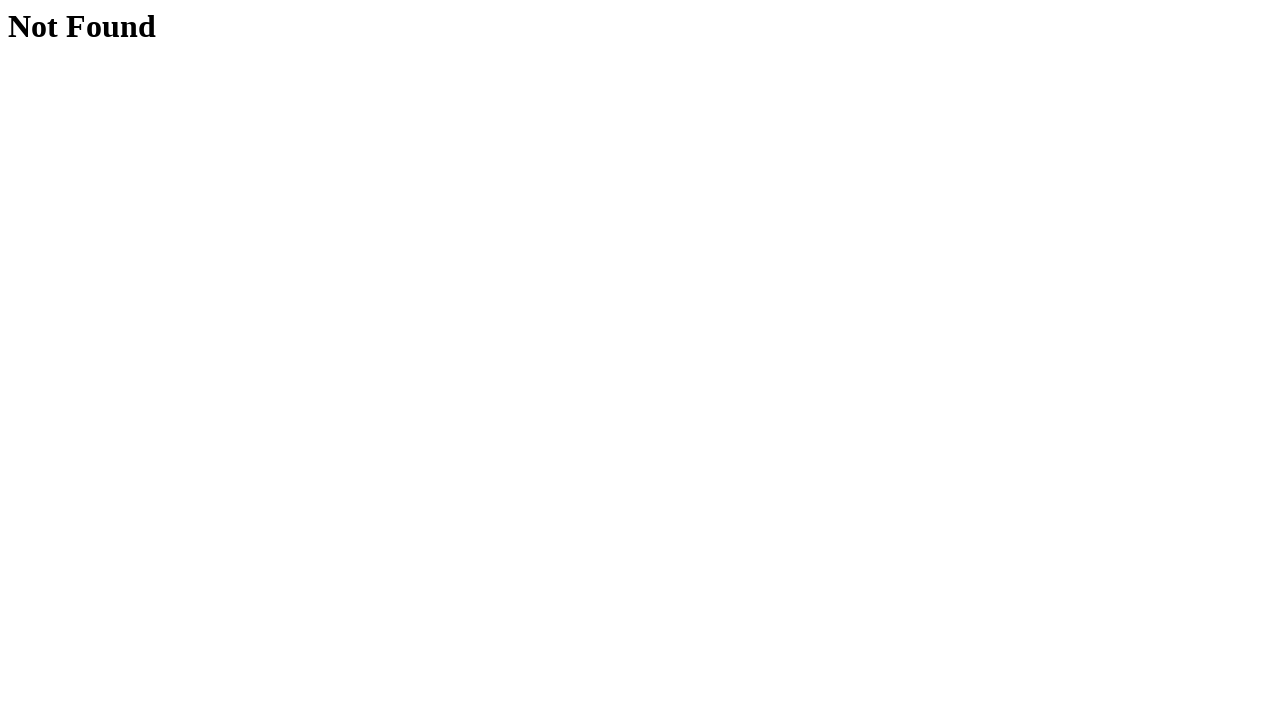